Tests JavaScript alert handling by triggering JS Alert, JS Confirm, and JS Prompt dialogs, and verifying the result messages after accepting, dismissing, and entering text into the dialogs respectively.

Starting URL: https://the-internet.herokuapp.com/javascript_alerts

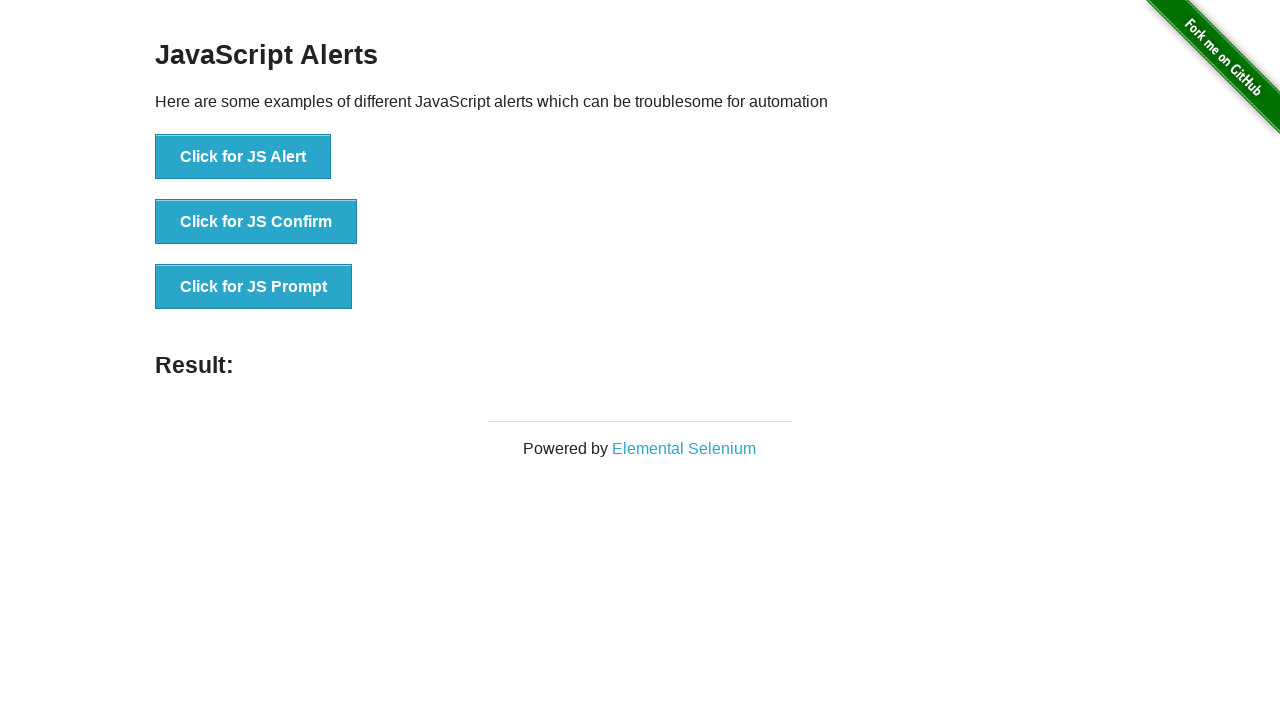

Set up dialog handler to accept JS Alert
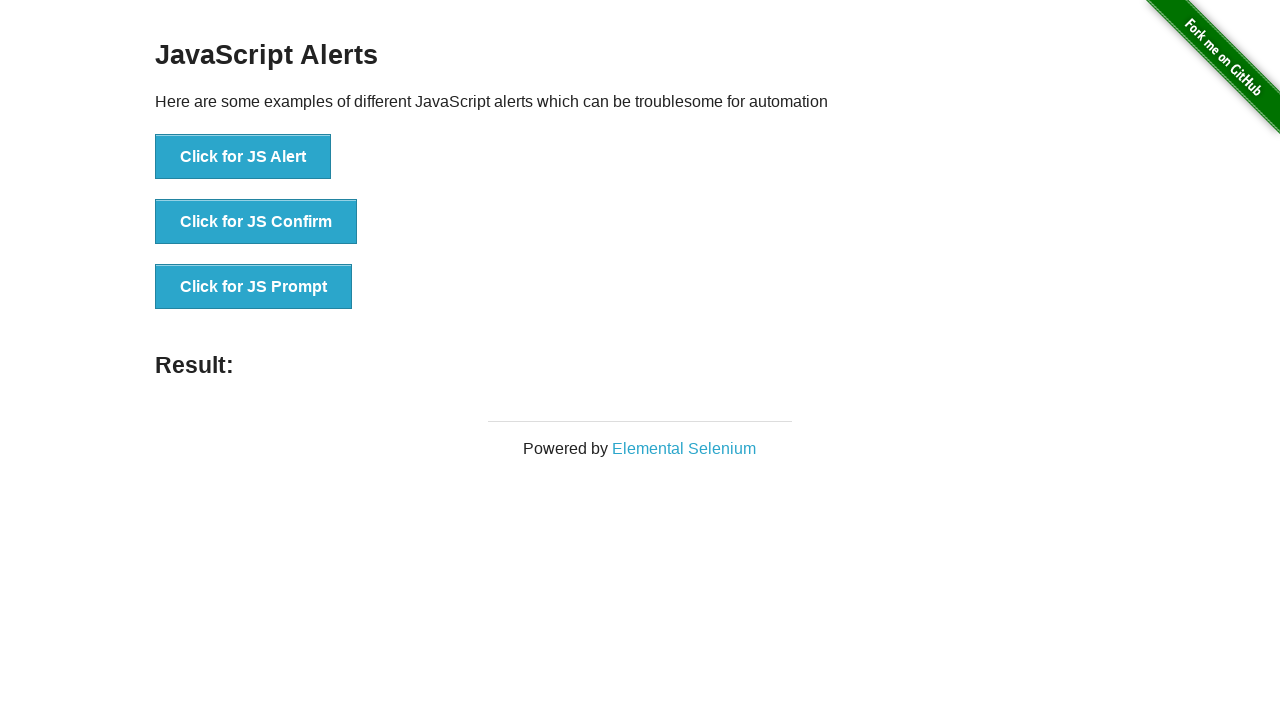

Clicked 'Click for JS Alert' button at (243, 157) on xpath=//button[text()='Click for JS Alert']
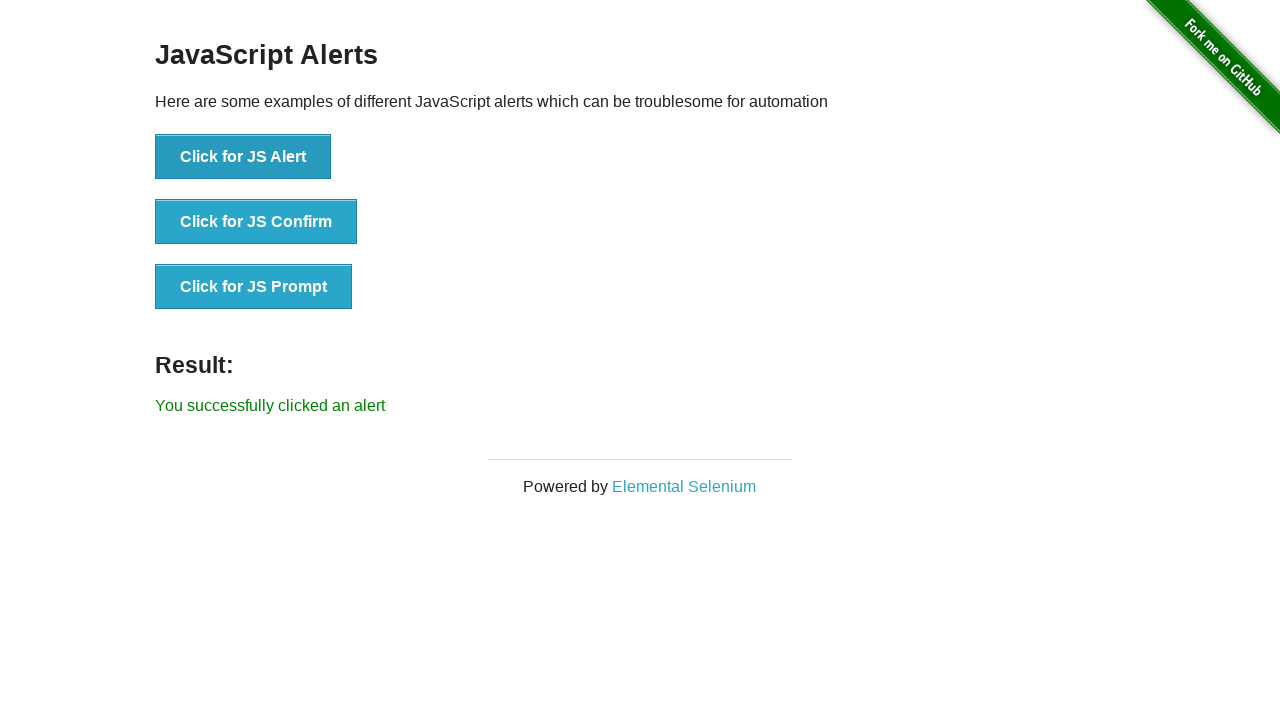

Result element loaded after accepting JS Alert
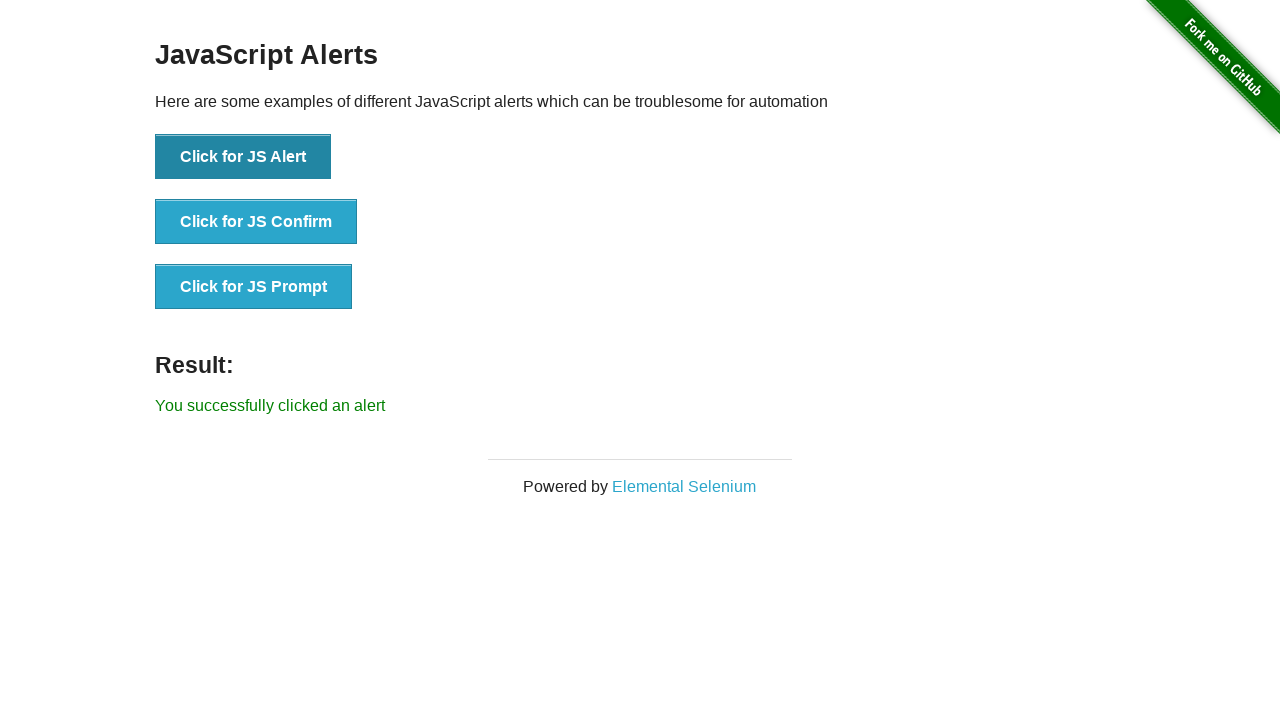

Retrieved result text: You successfully clicked an alert
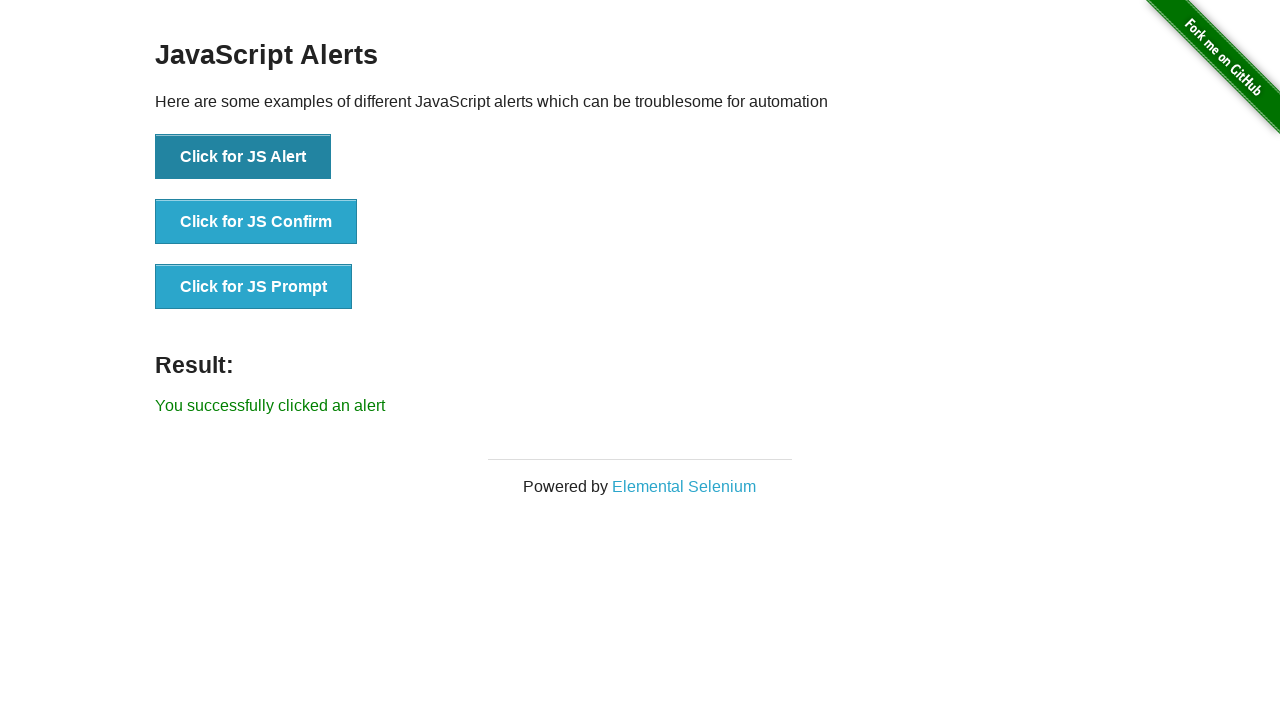

Set up dialog handler to dismiss JS Confirm
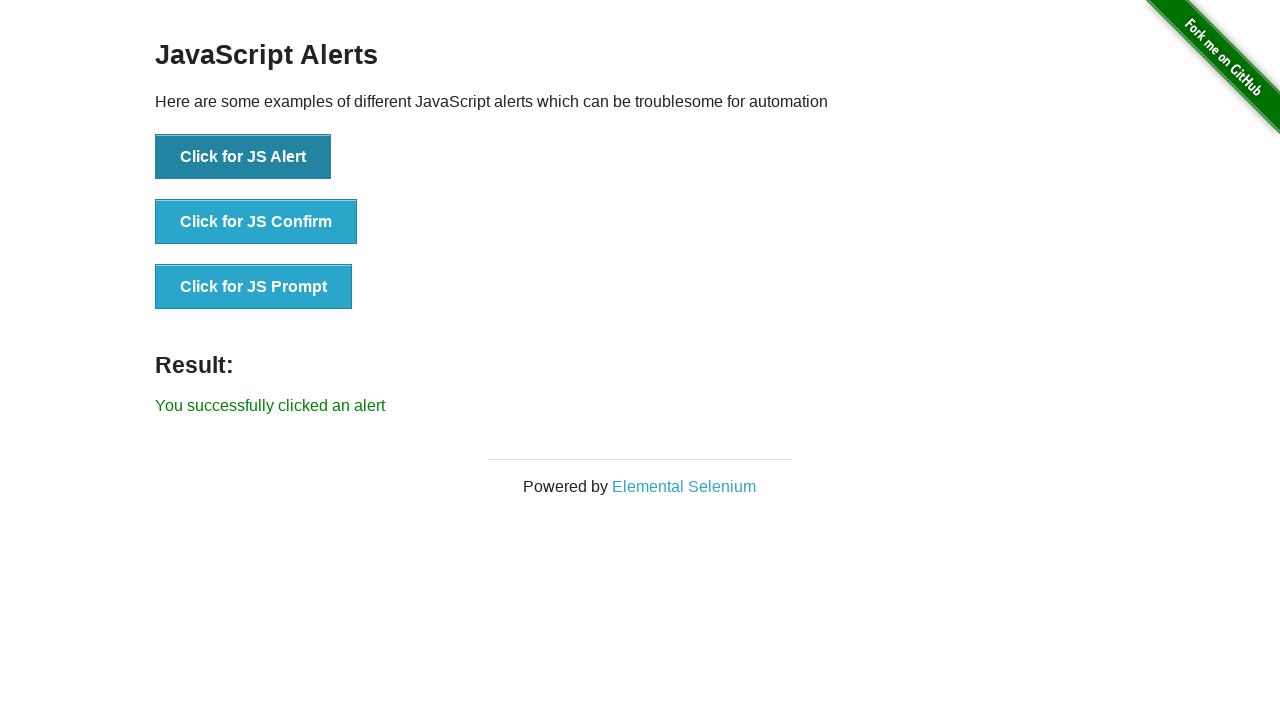

Clicked 'Click for JS Confirm' button at (256, 222) on xpath=//button[text()='Click for JS Confirm']
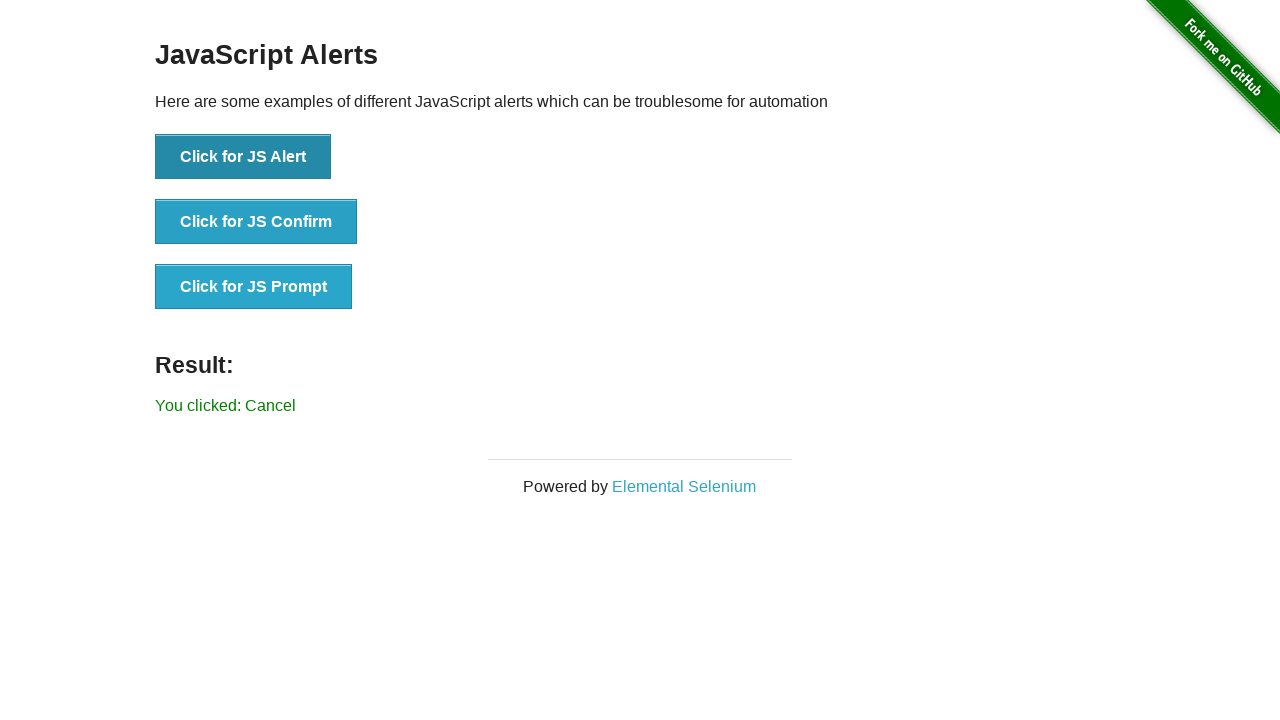

Waited for result to update after dismissing JS Confirm
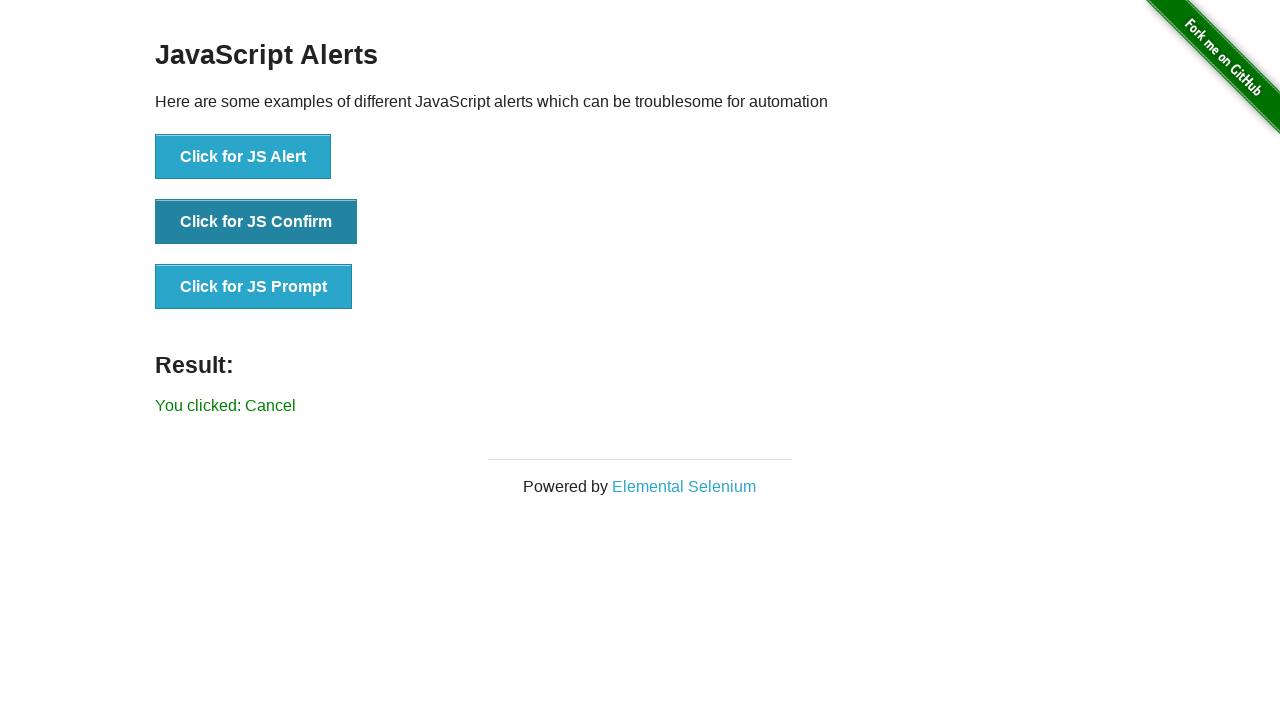

Retrieved result text: You clicked: Cancel
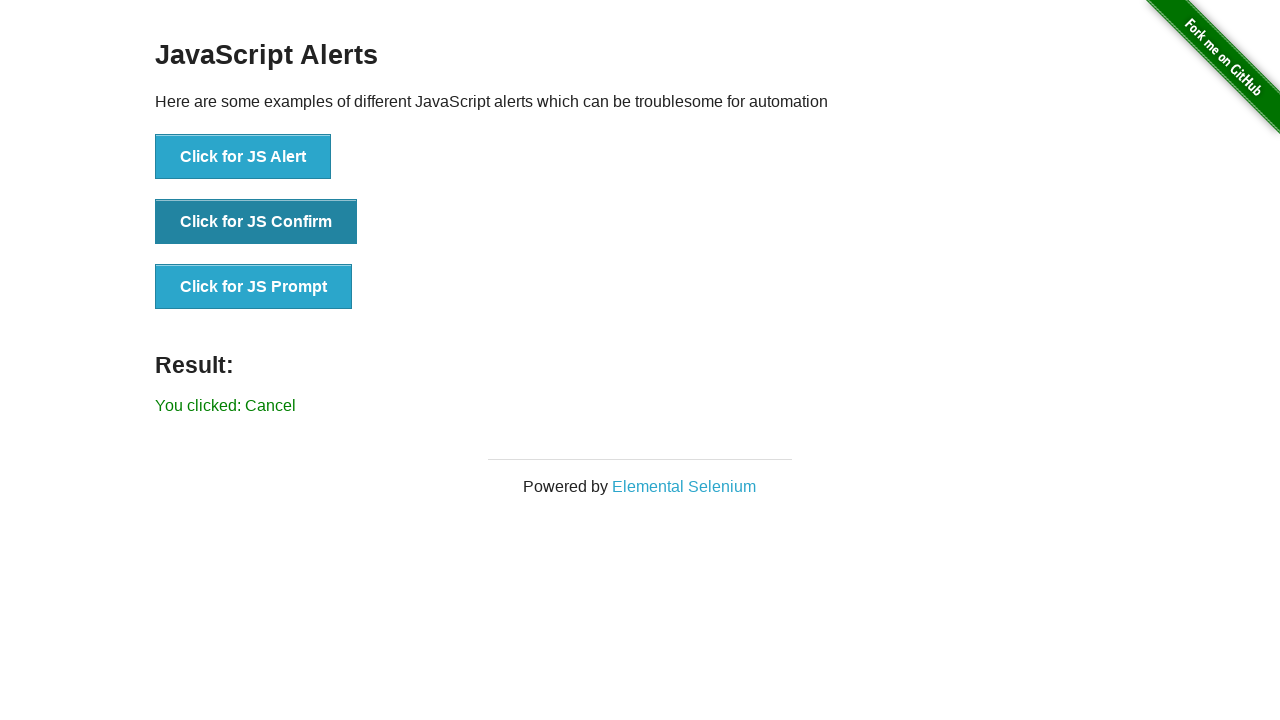

Set up dialog handler to accept JS Prompt with text 'Vimal'
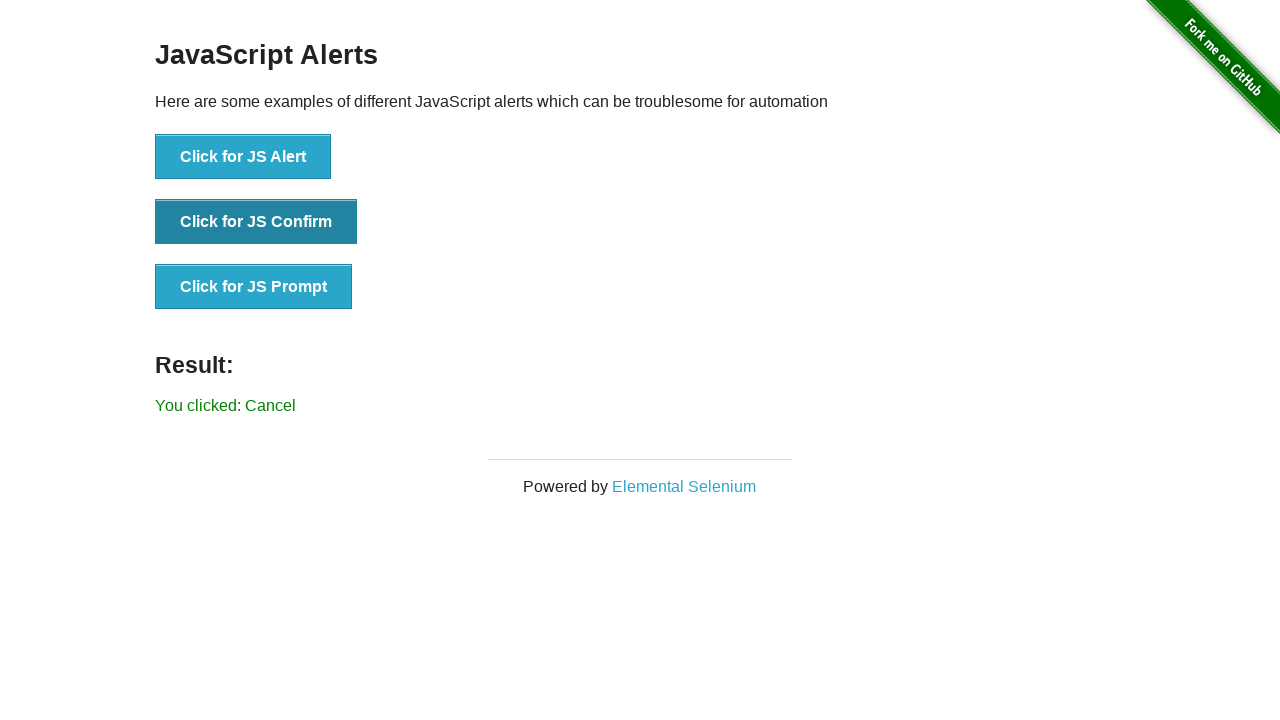

Clicked 'Click for JS Prompt' button at (254, 287) on xpath=//button[text()='Click for JS Prompt']
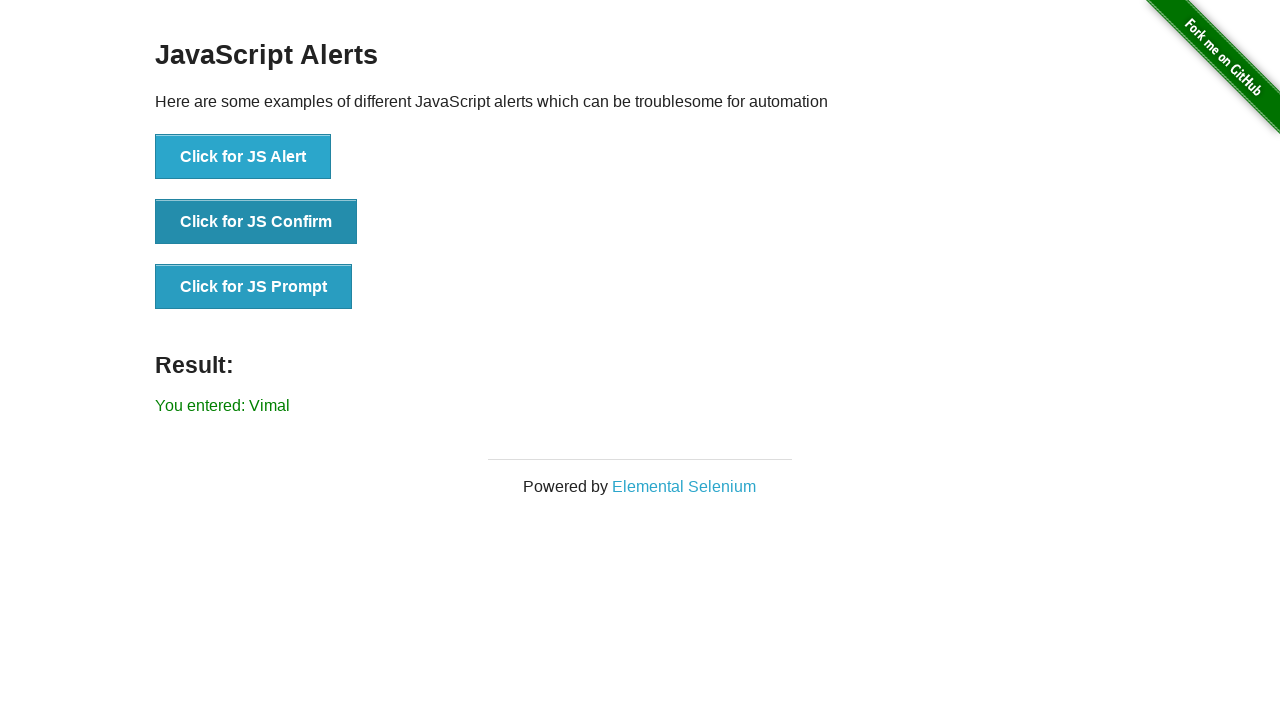

Waited for result to update after accepting JS Prompt with text
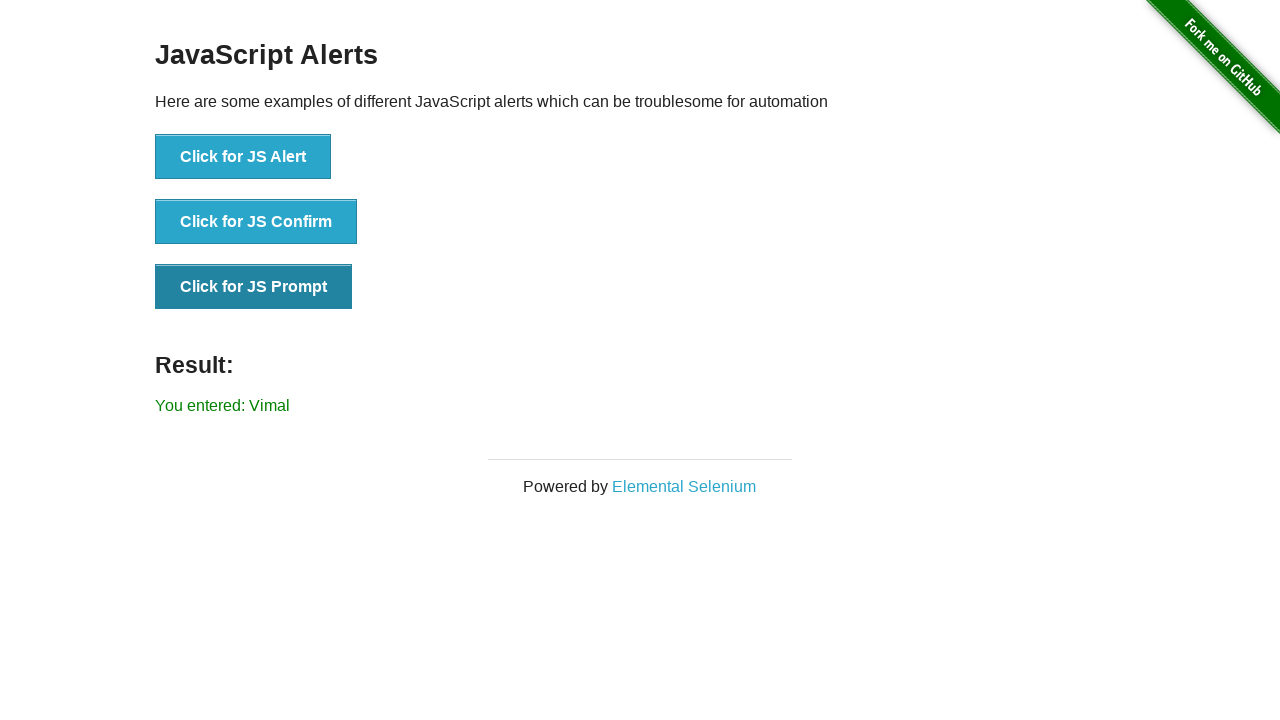

Retrieved result text: You entered: Vimal
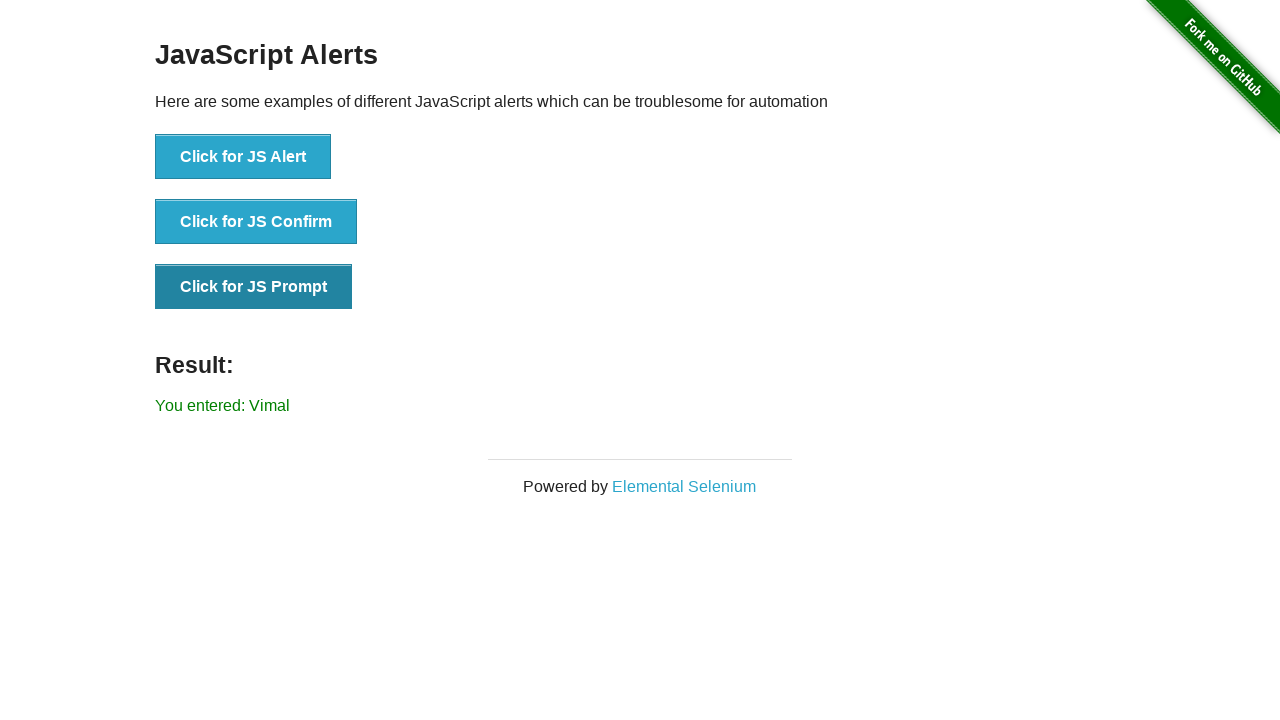

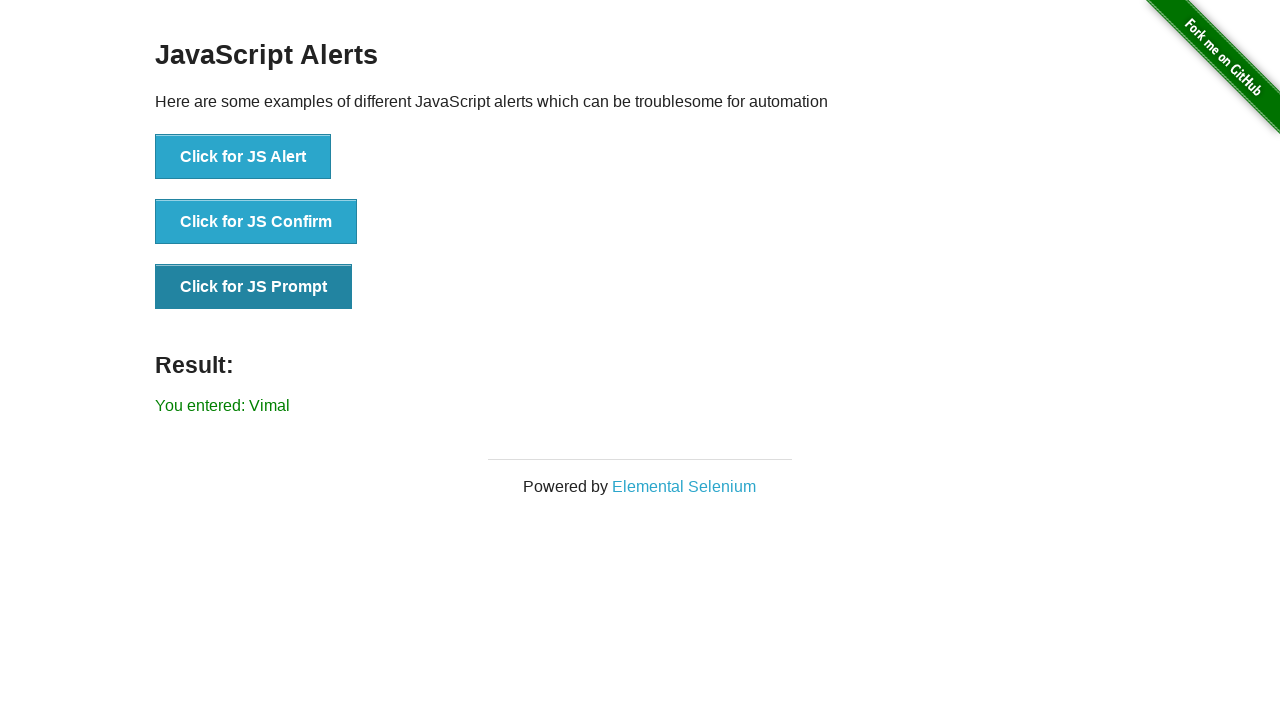